Tests YouTube search functionality by searching for a specific video

Starting URL: https://www.youtube.com

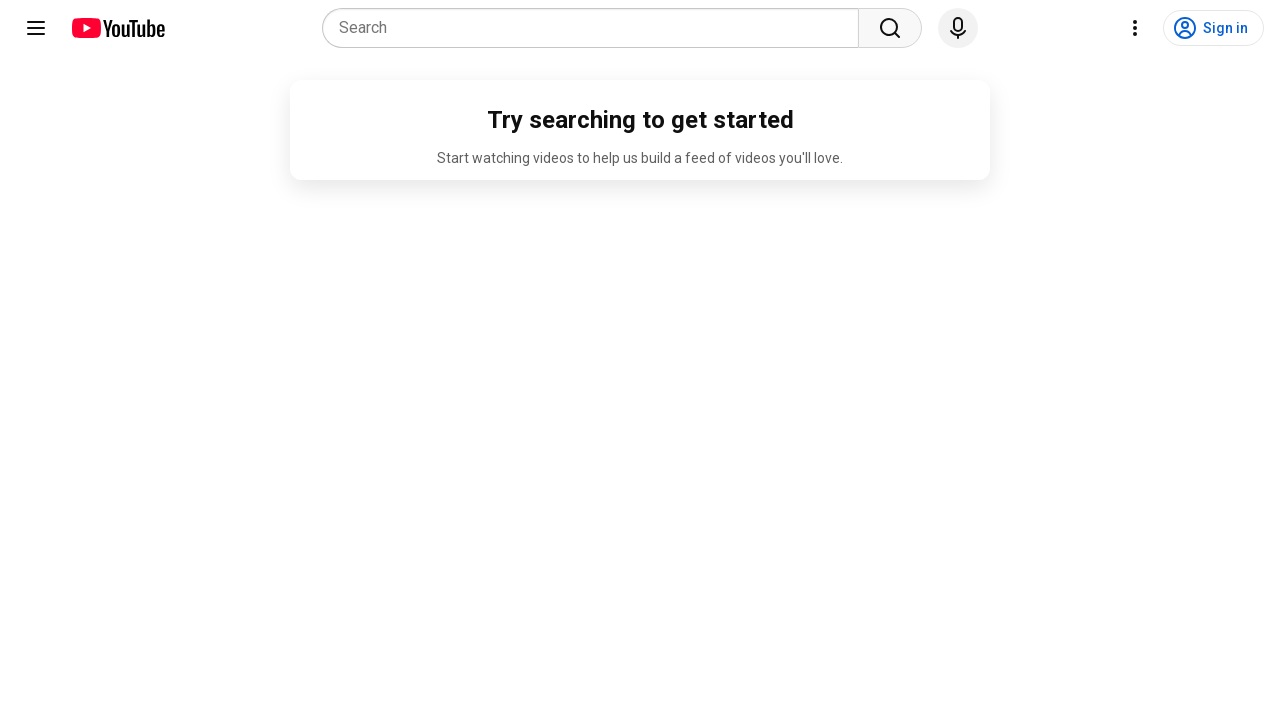

Filled YouTube search field with 'Frank Ocean - Pink + White' on input[name='search_query']
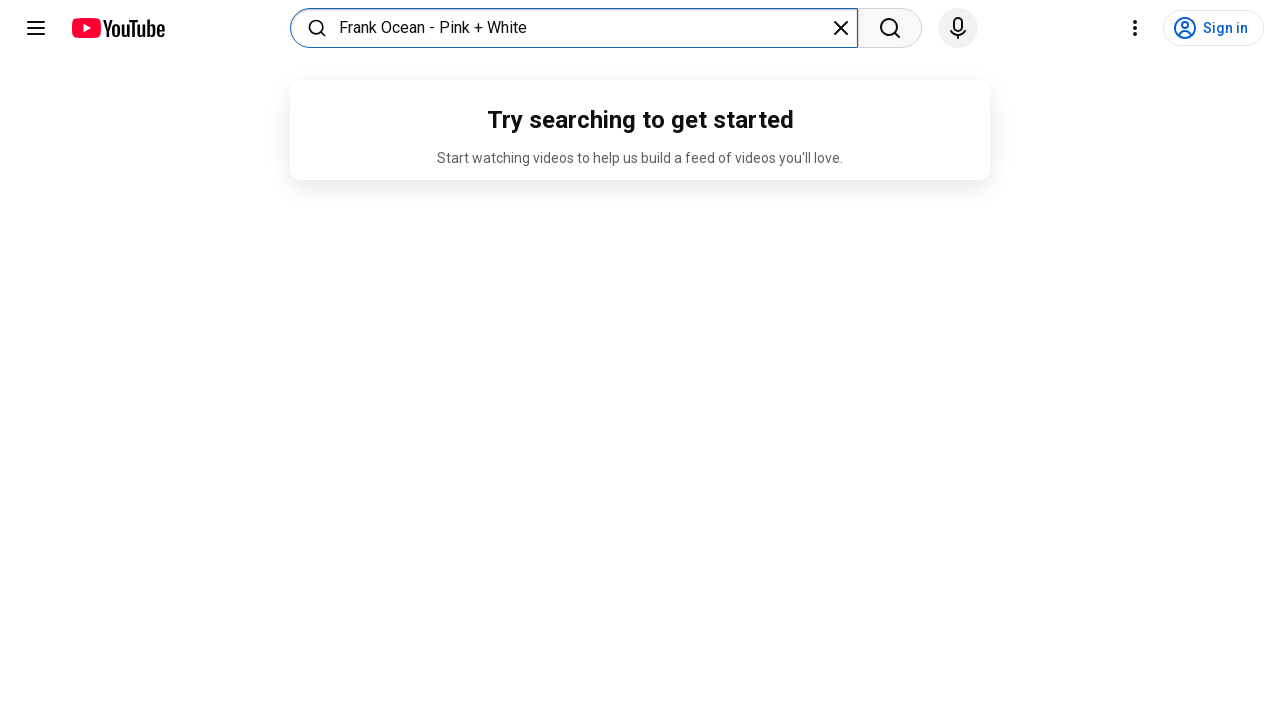

Submitted YouTube search query by pressing Enter on input[name='search_query']
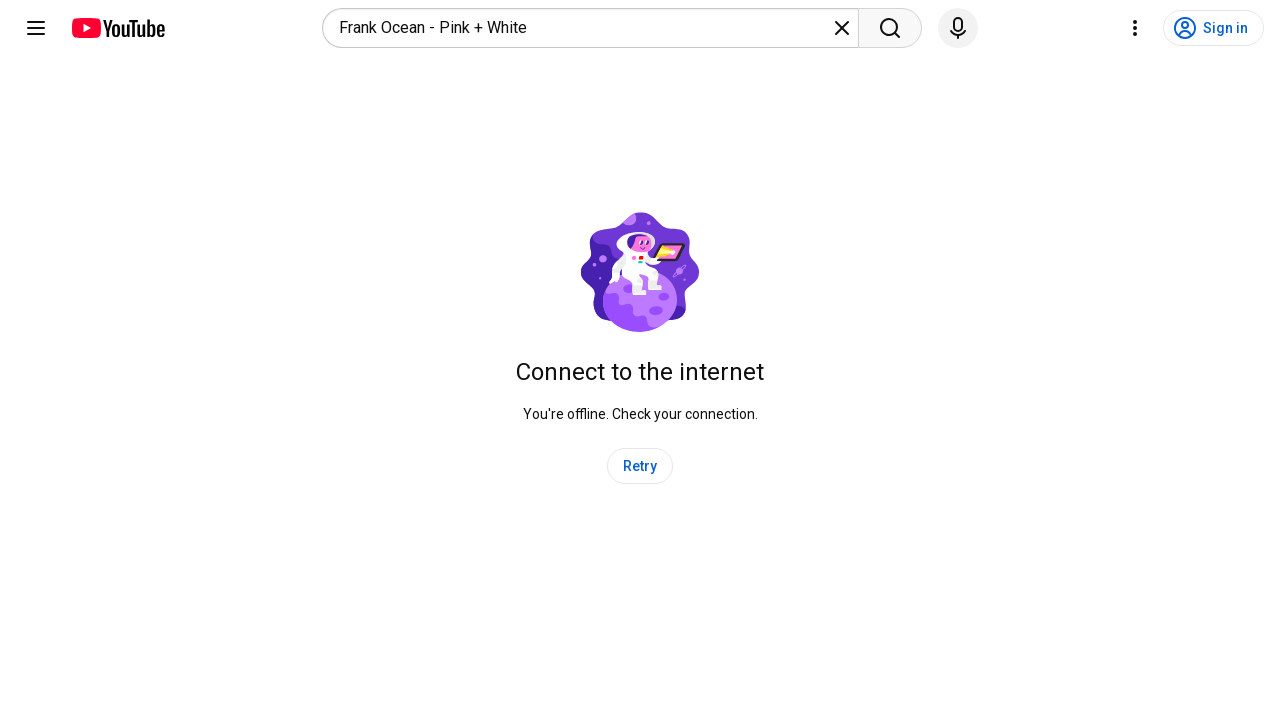

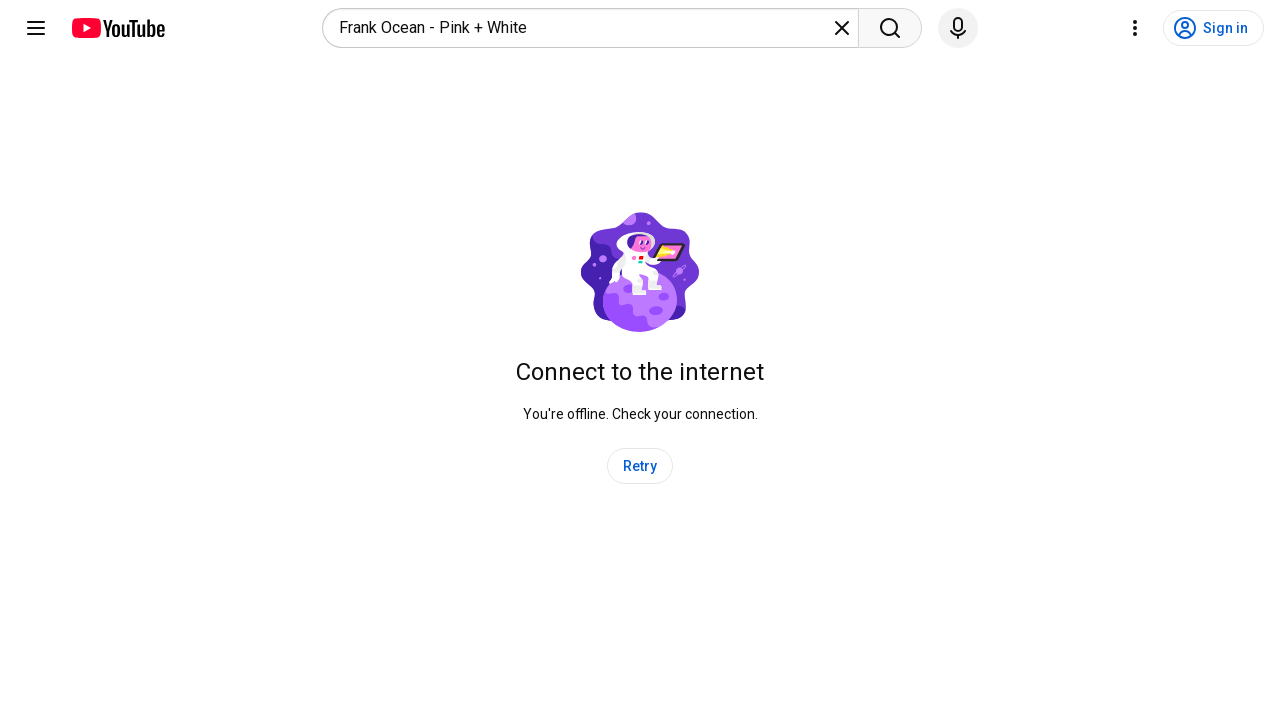